Navigates to the Next.js homepage and clicks on the "Get Started" link (visual snapshot test converted to basic automation)

Starting URL: https://nextjs.org/

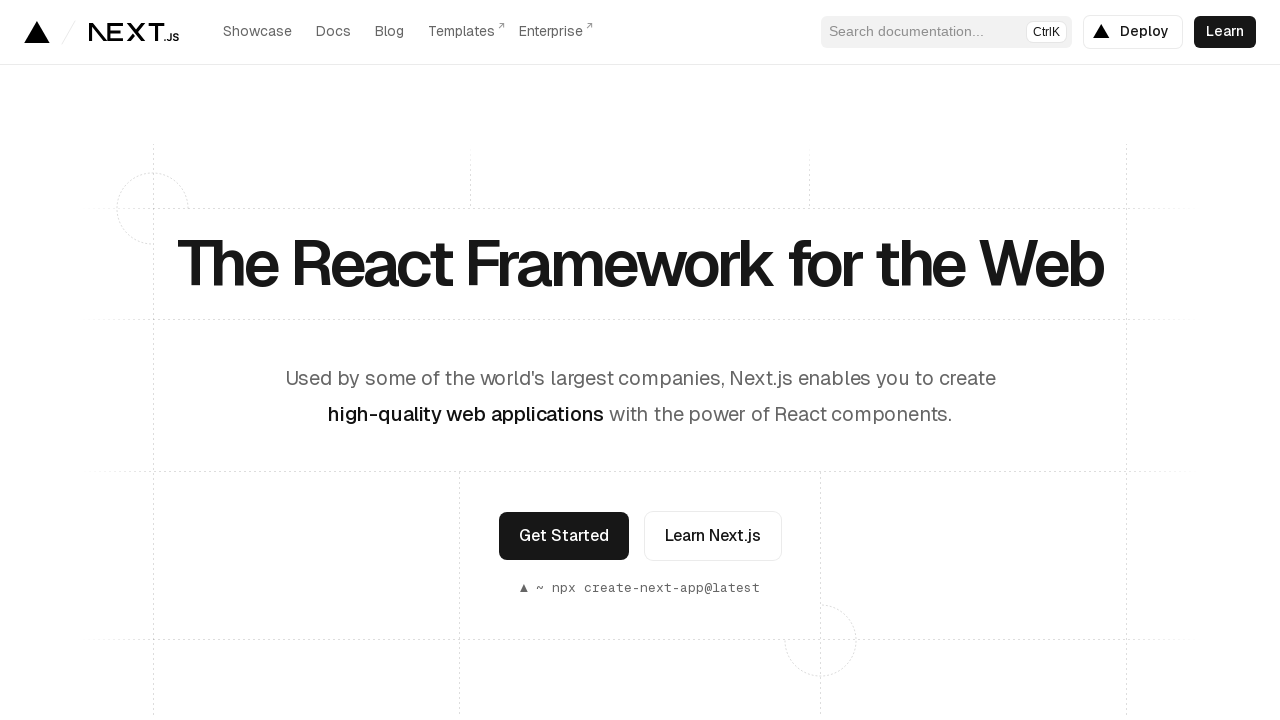

Navigated to Next.js homepage
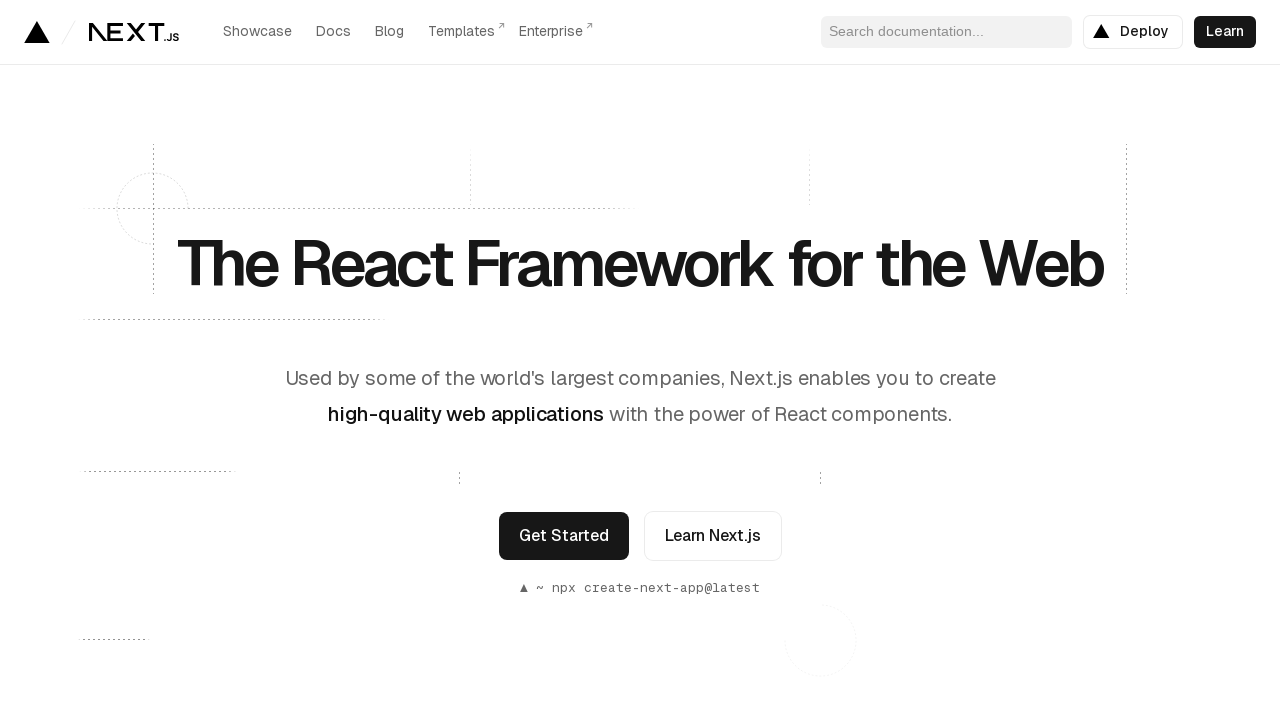

Clicked on the 'Get Started' link at (564, 536) on internal:role=link[name="Get Started"i]
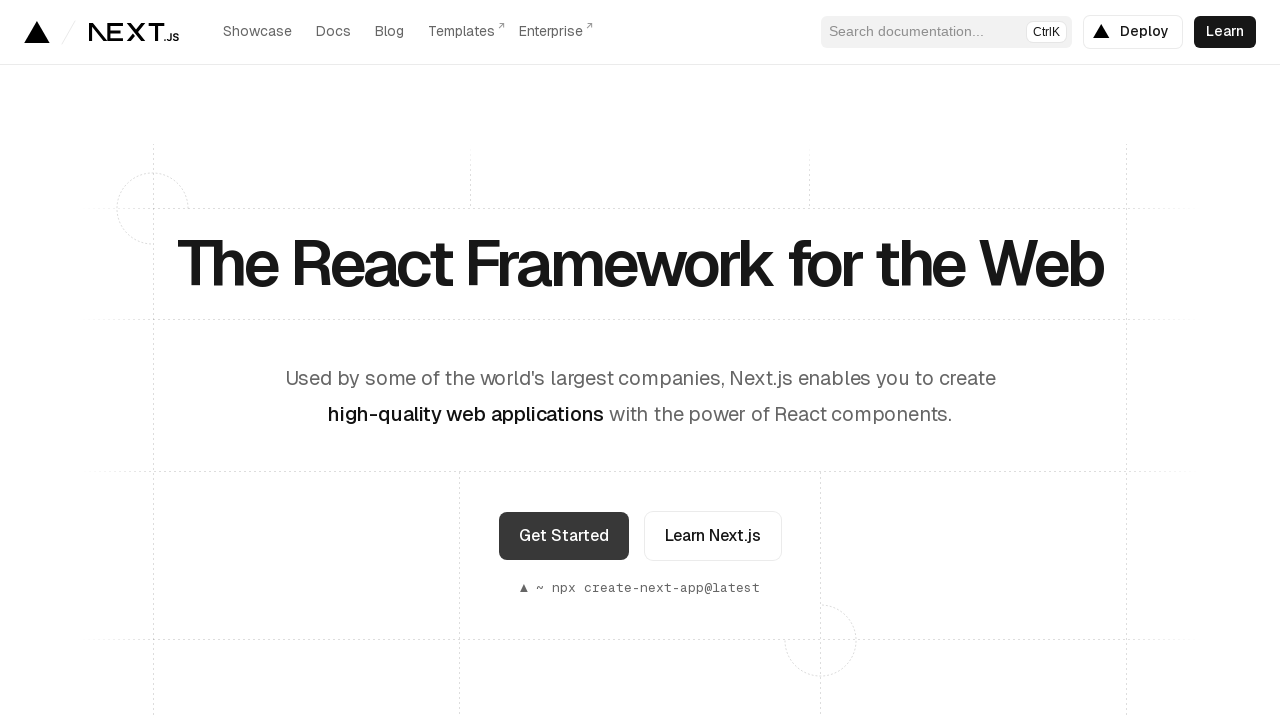

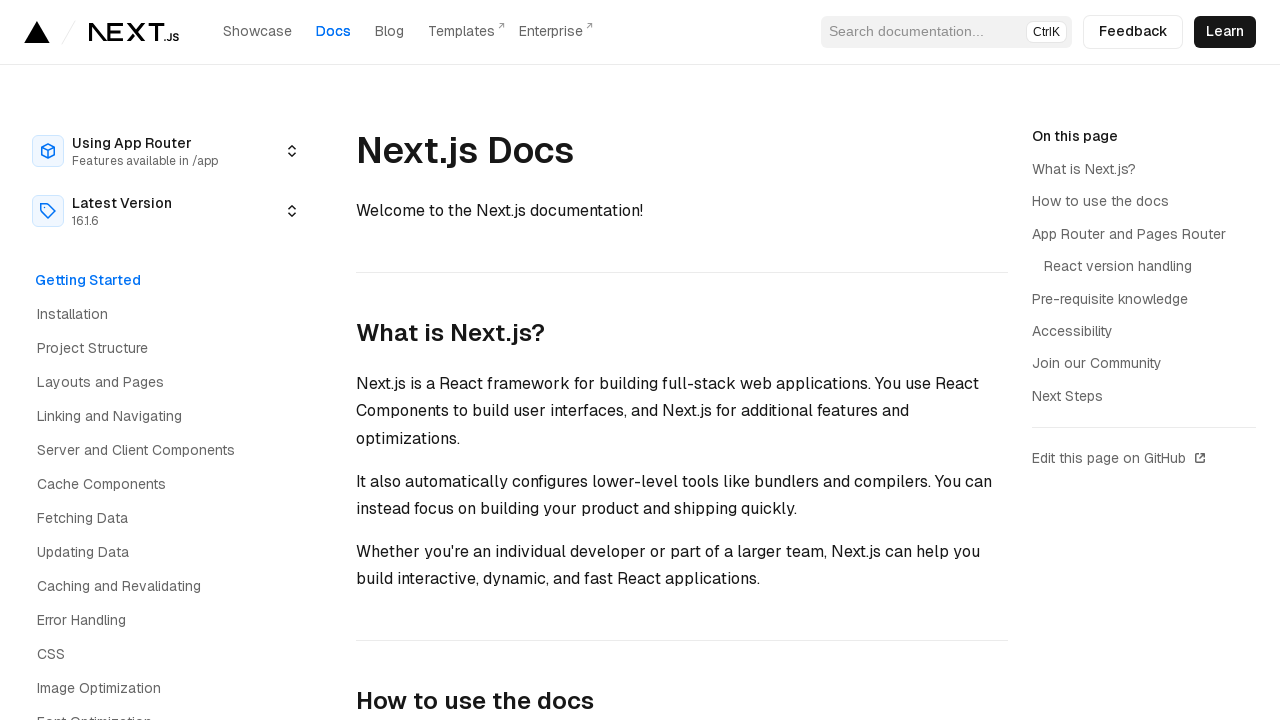